Clicks the JS Alert button, accepts the alert dialog, and validates the result text shows successful click

Starting URL: http://the-internet.herokuapp.com/javascript_alerts

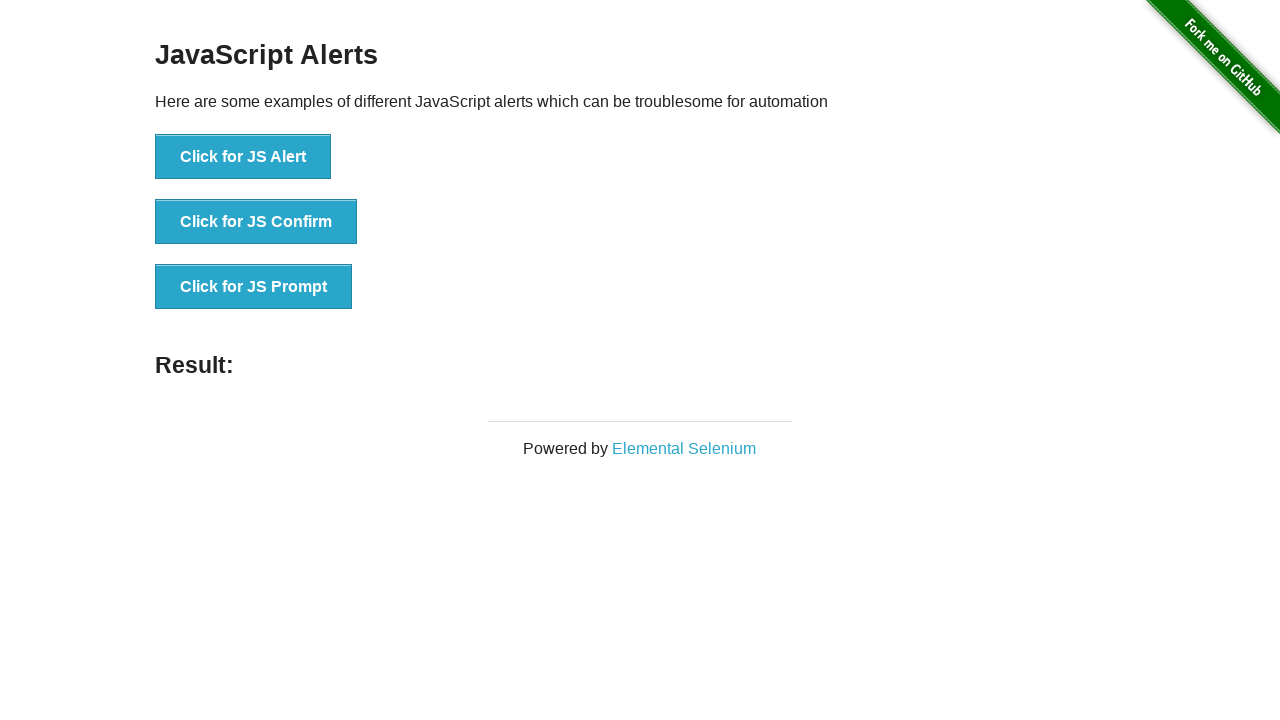

Registered dialog handler to accept alerts
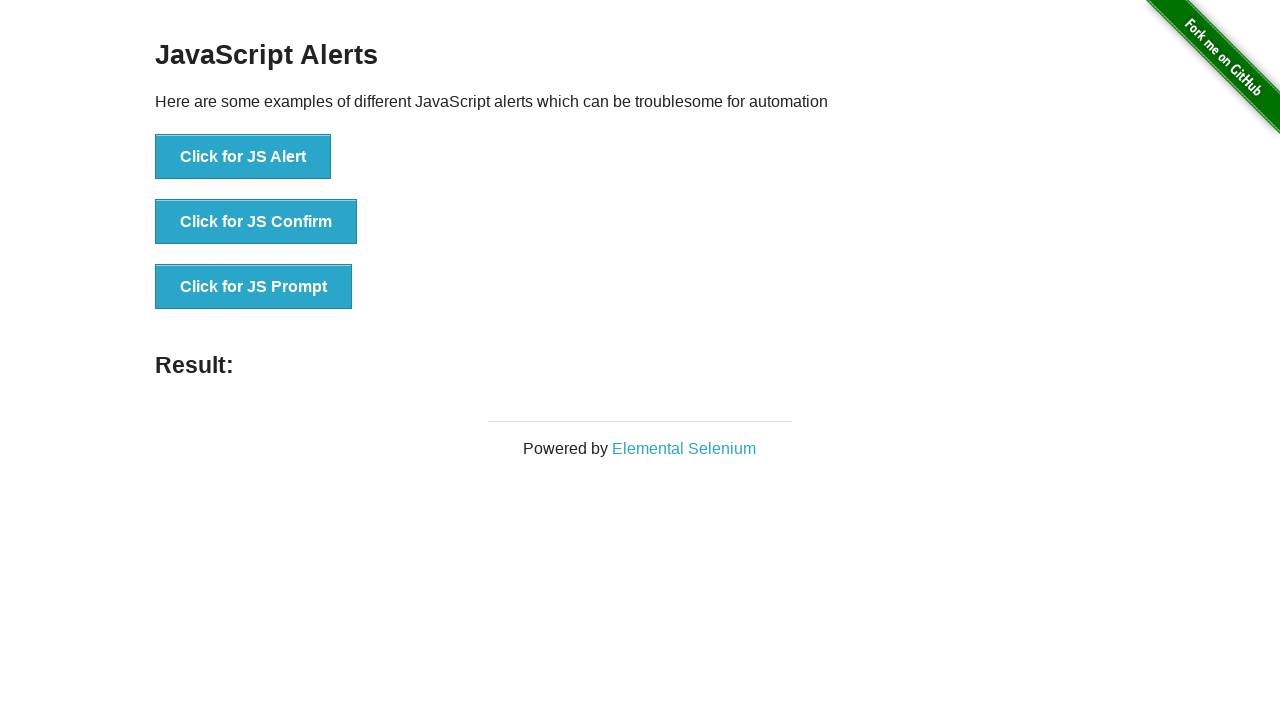

Clicked the JS Alert button at (243, 157) on button[onclick='jsAlert()']
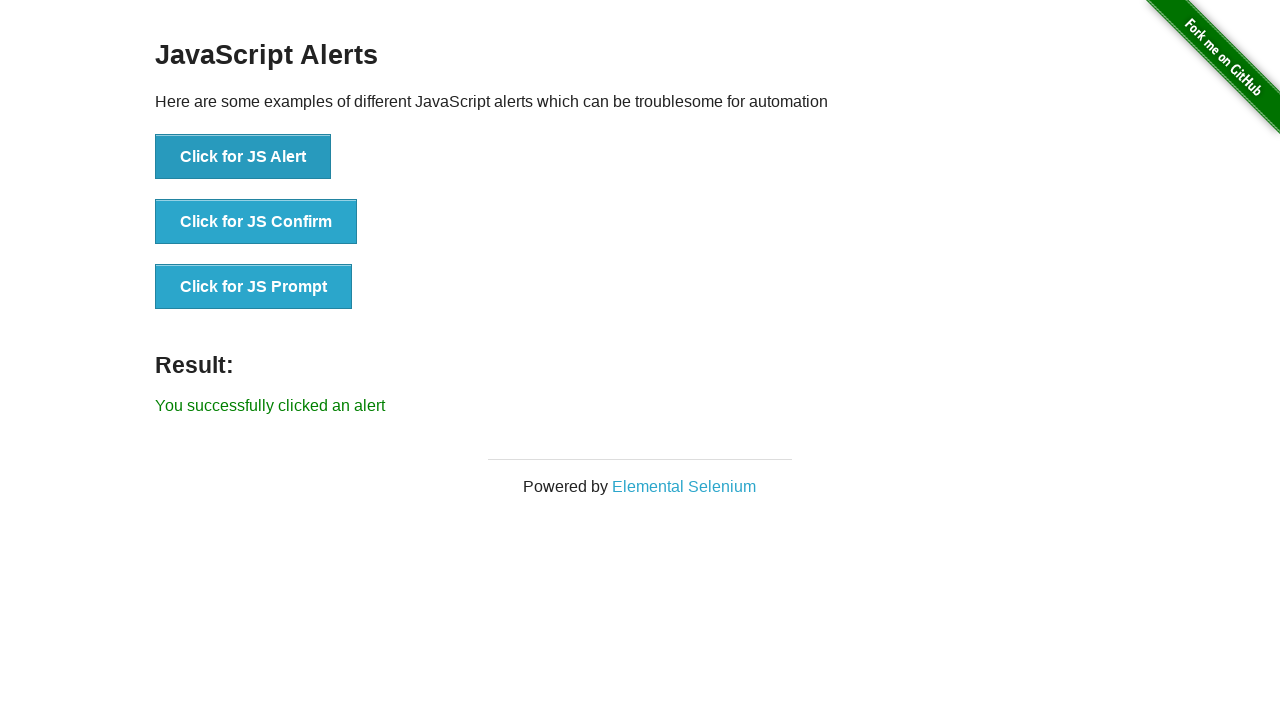

Result text element loaded after accepting alert
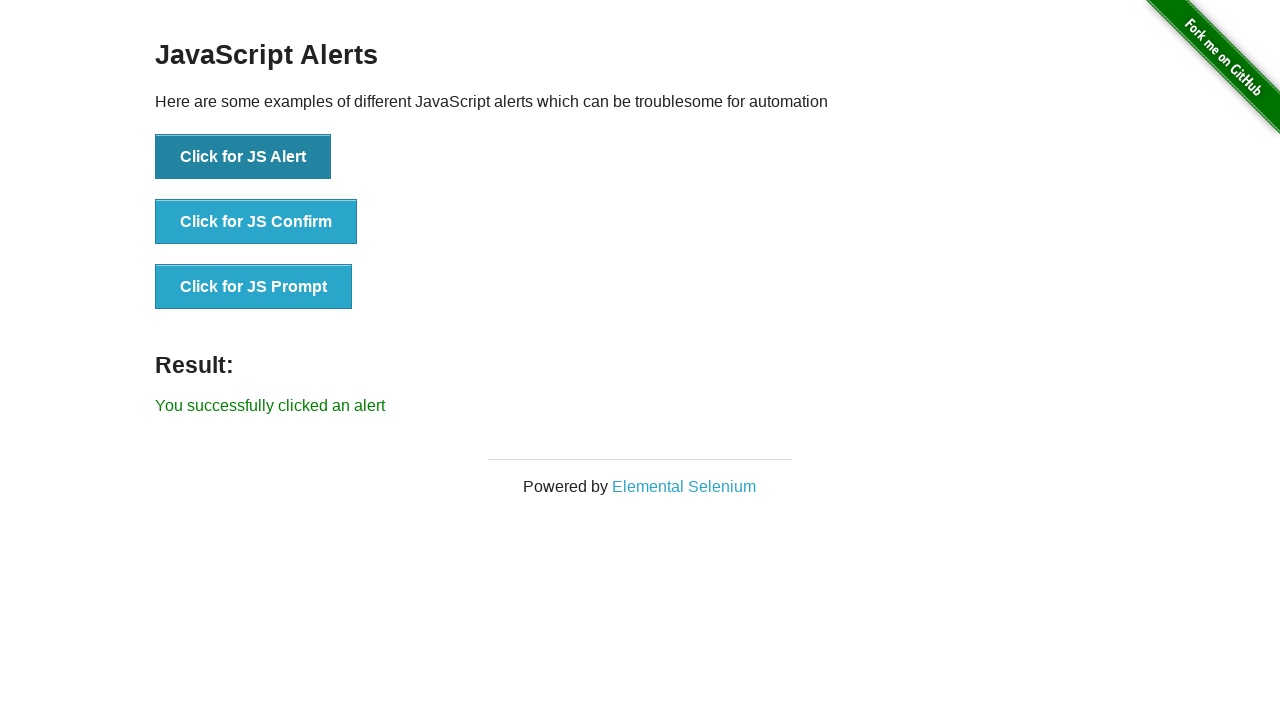

Verified result text shows 'You successfully clicked an alert'
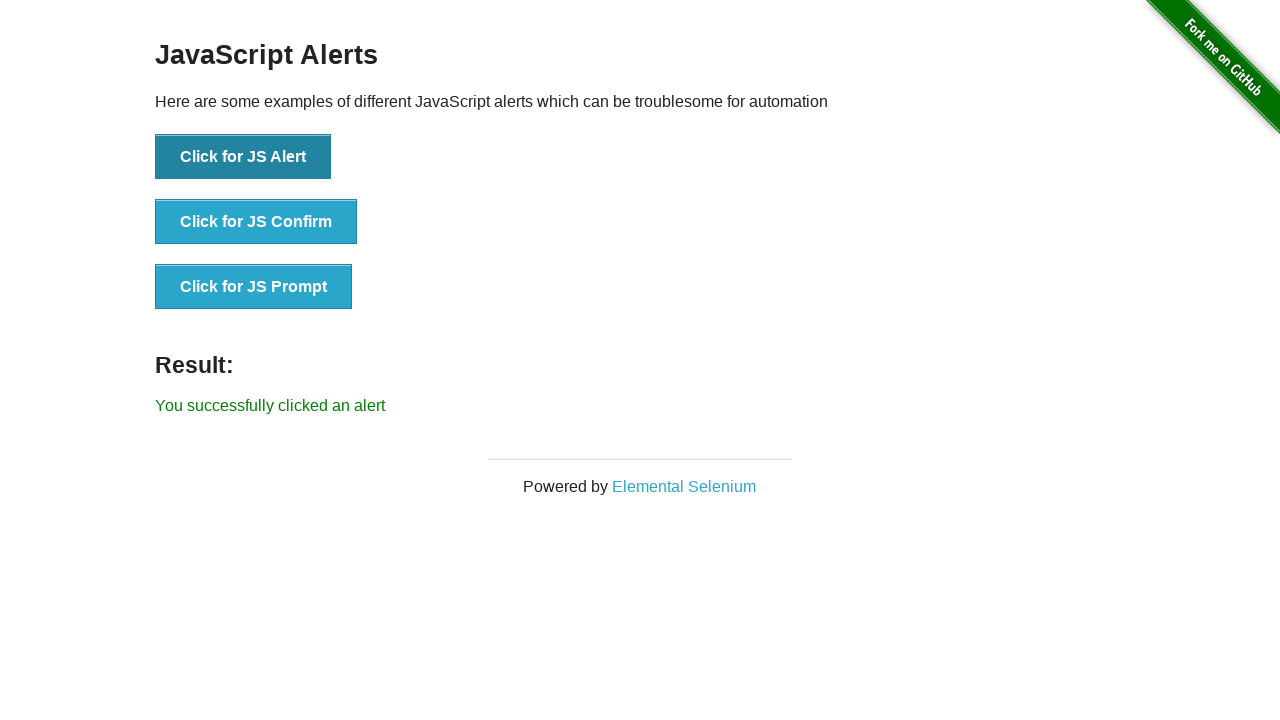

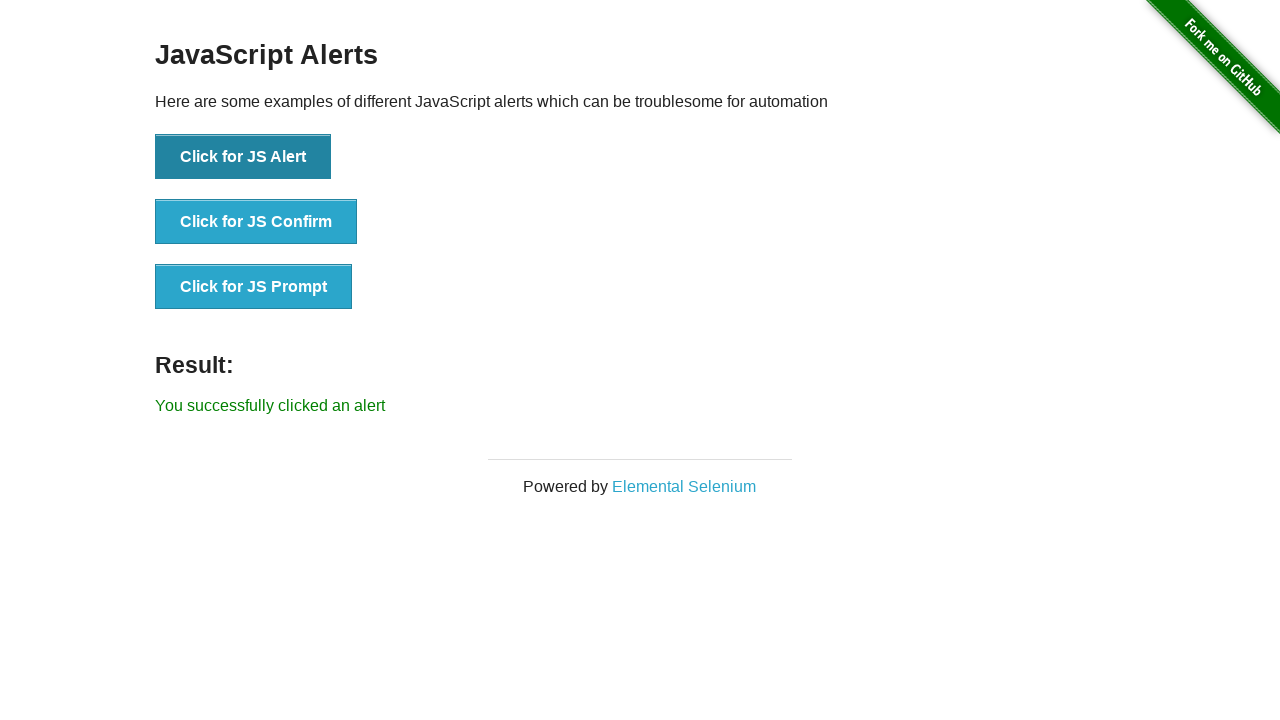